Simple test that clicks on the Forms card on the DemoQA homepage

Starting URL: https://demoqa.com/

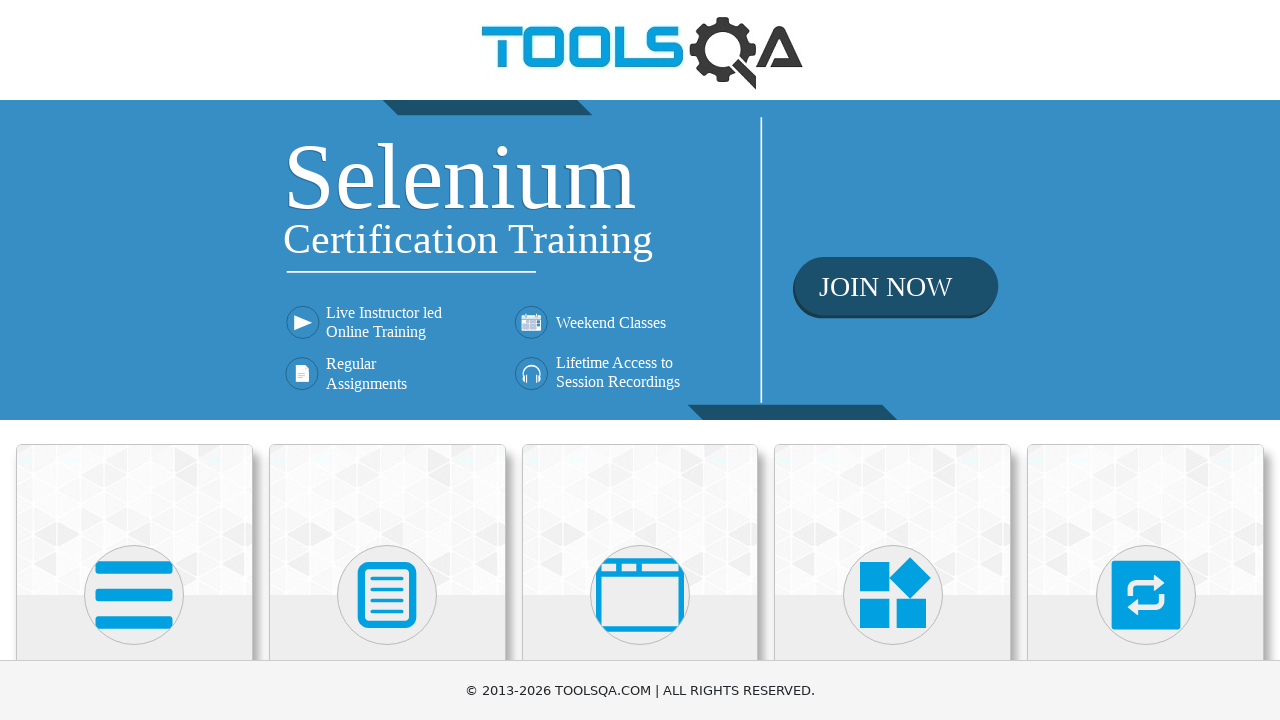

Navigated to DemoQA homepage
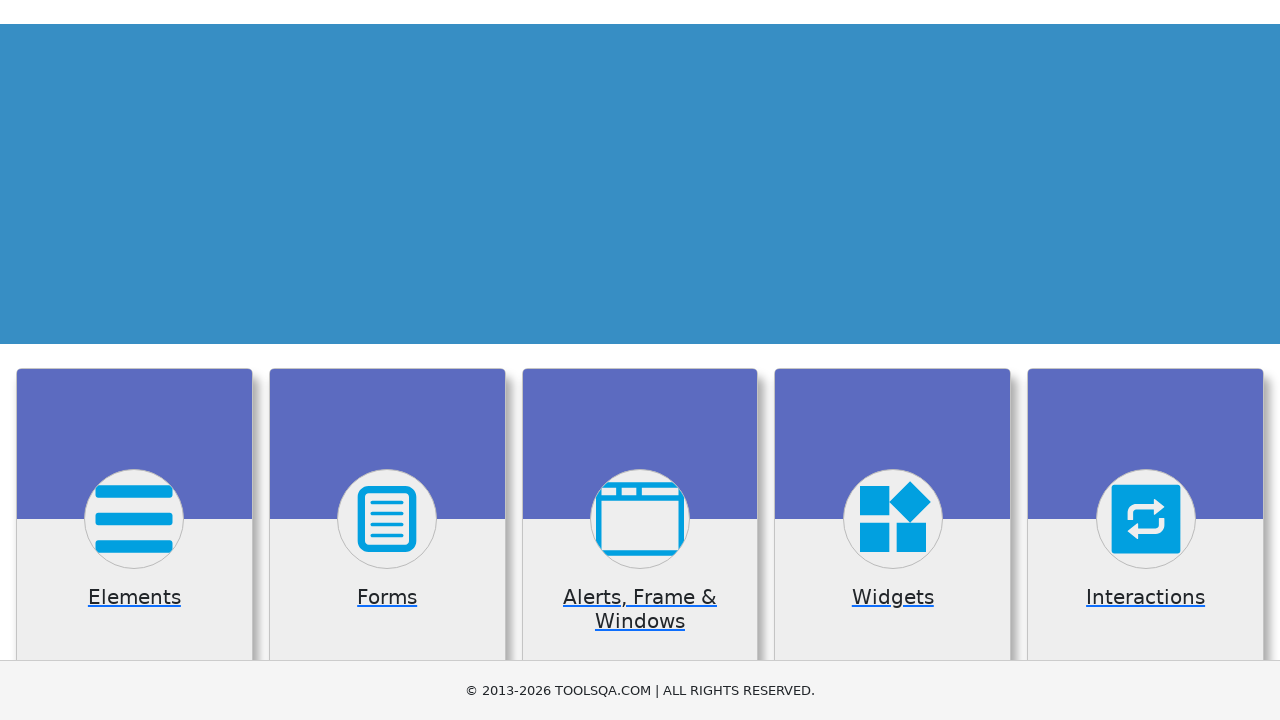

Clicked on the Forms card at (387, 360) on xpath=//div[@class='card-body']/h5[contains(text(), 'Forms')]
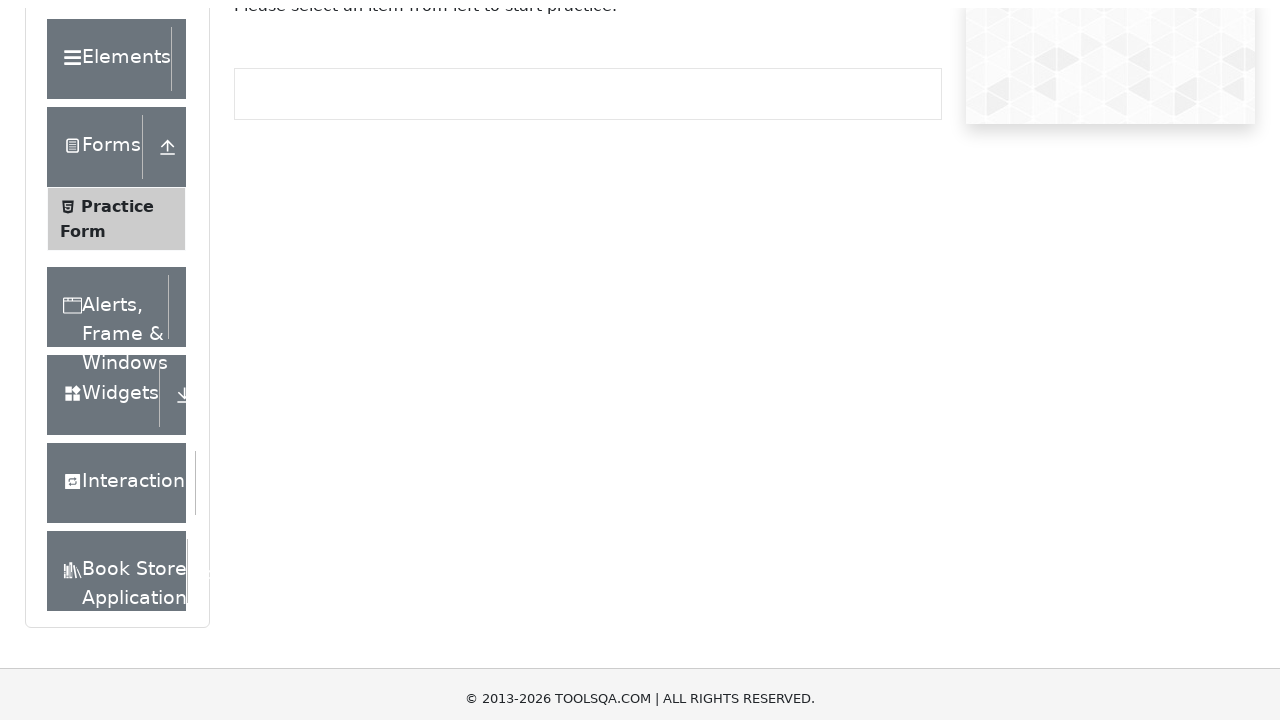

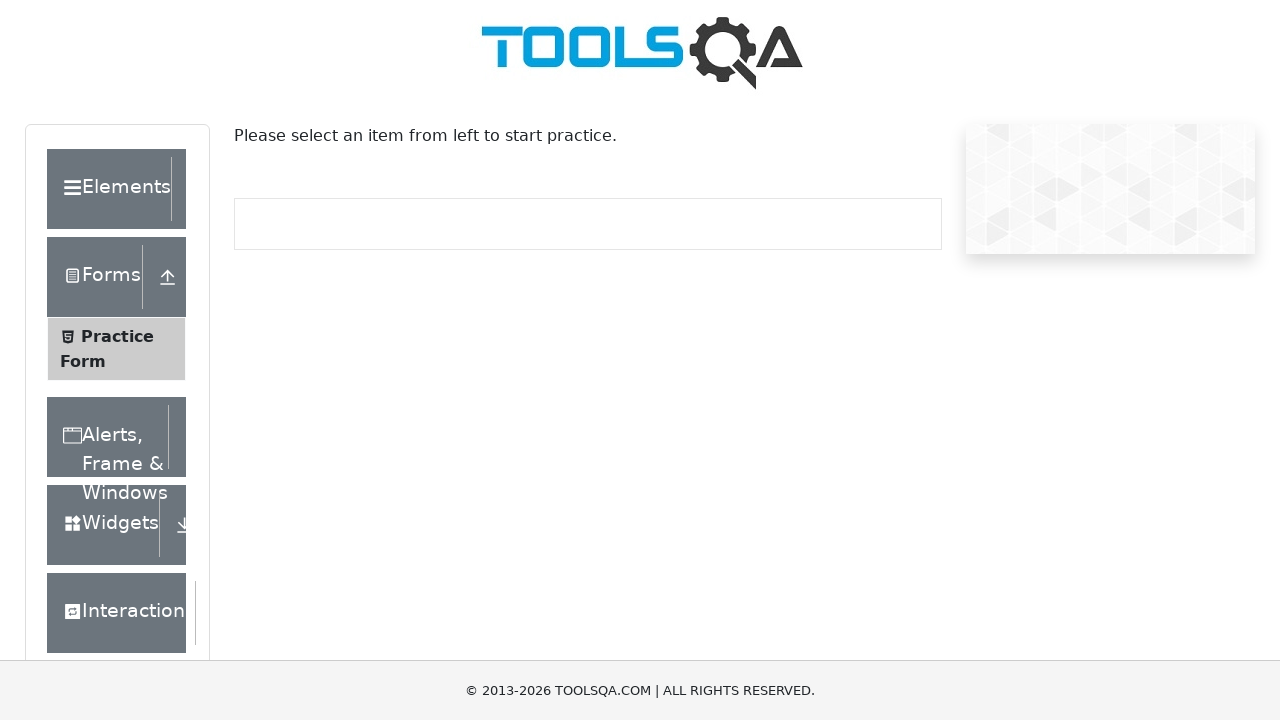